Tests handling JS Prompt dialog by clicking a button and entering text in the prompt

Starting URL: https://the-internet.herokuapp.com/javascript_alerts

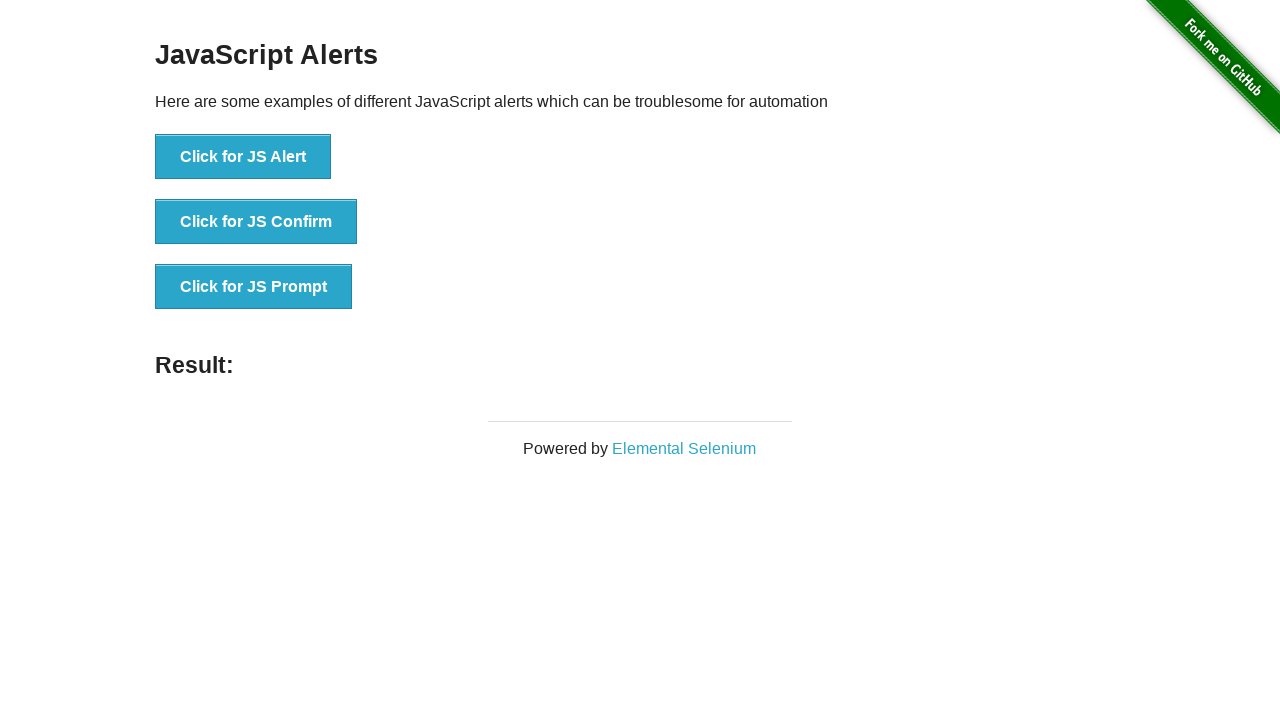

Set up dialog handler to accept JS Prompt with test text
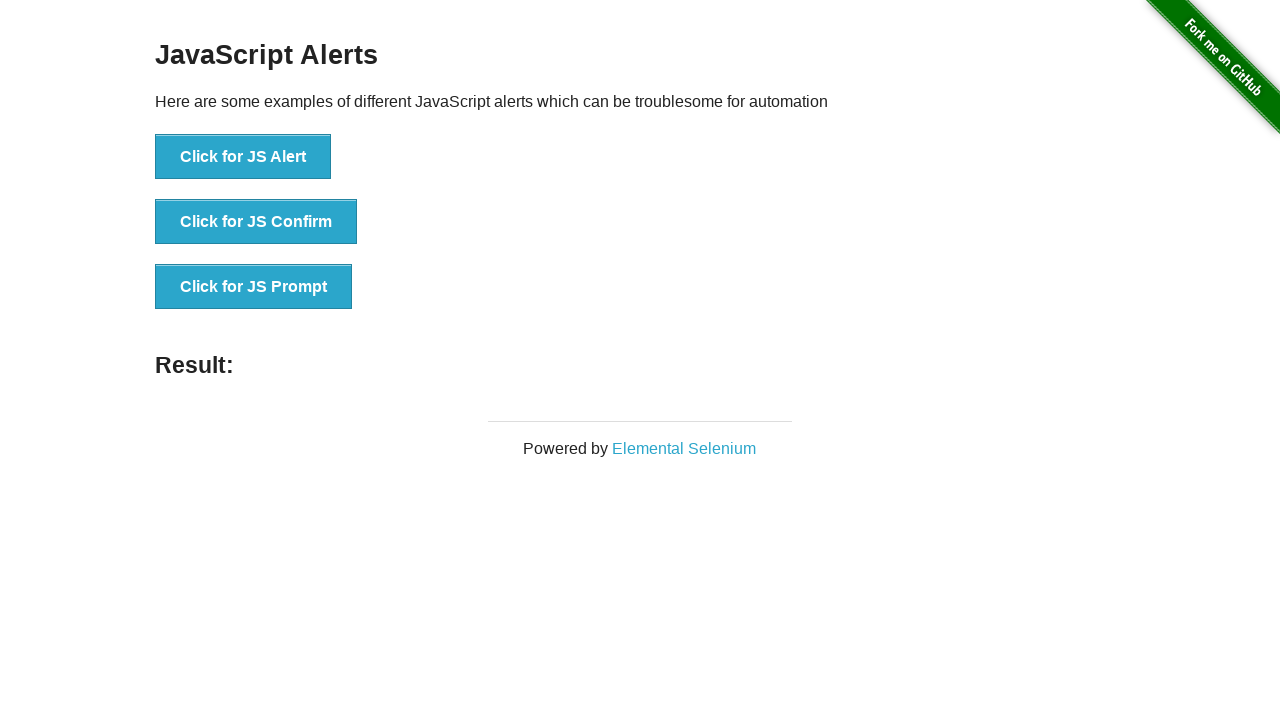

Clicked button to trigger JS Prompt dialog at (254, 287) on button >> text=Click for JS Prompt
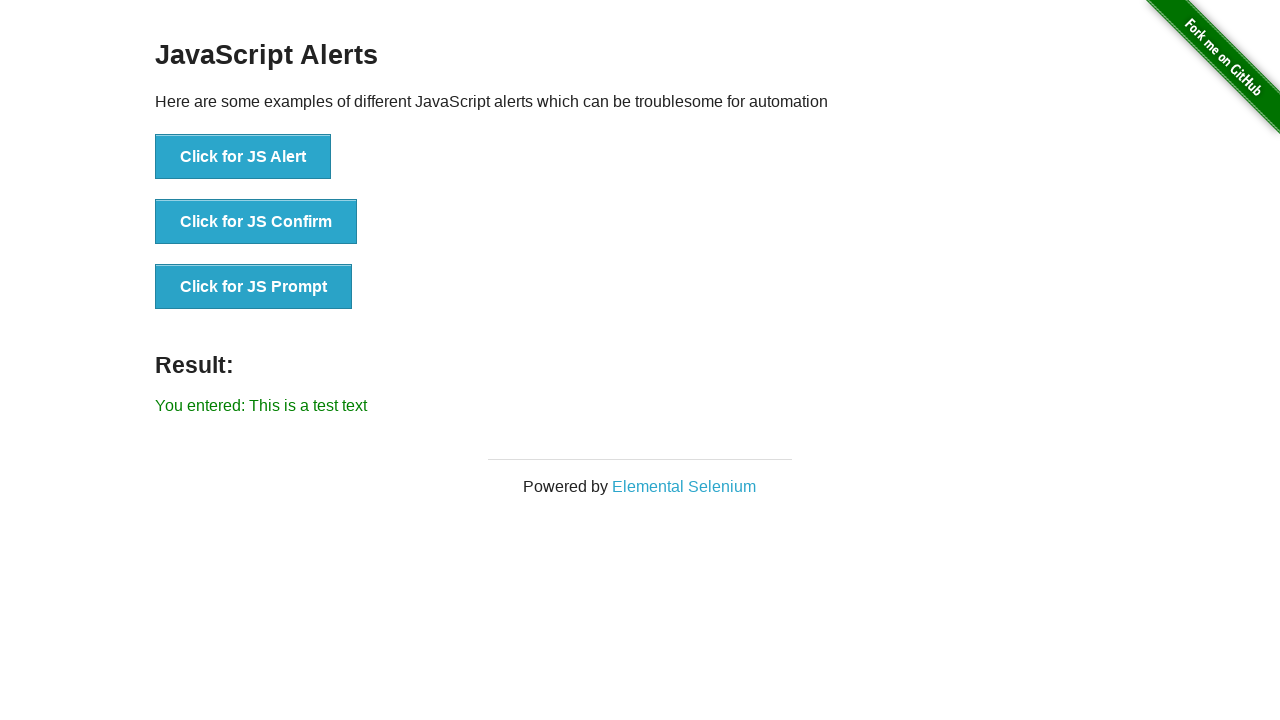

Result element loaded after prompt was accepted
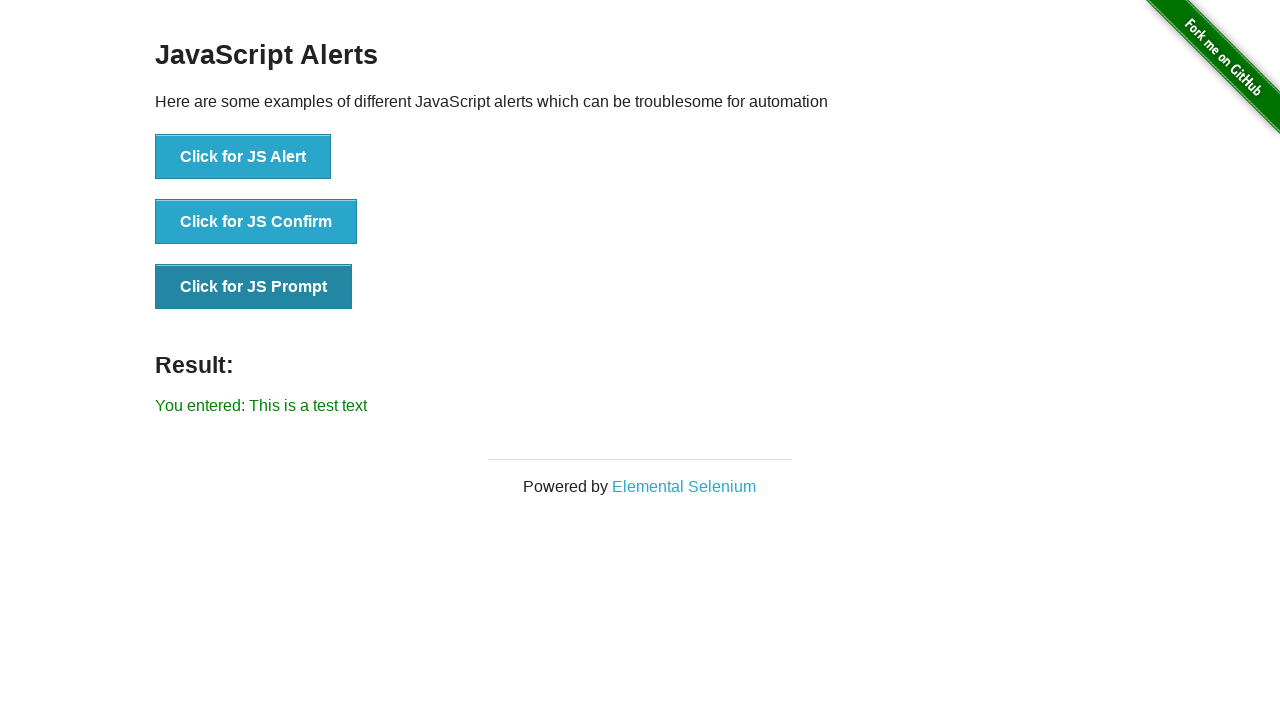

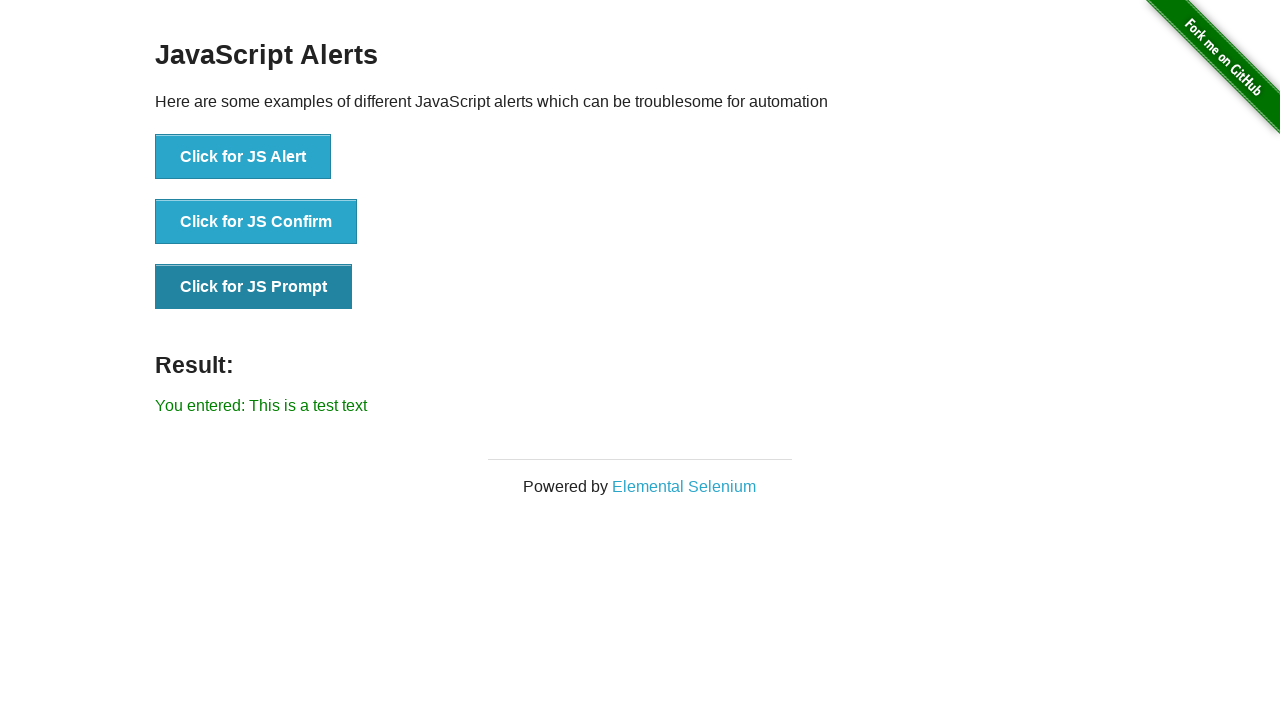